Tests handling of a confirm JavaScript alert by clicking a button to trigger the alert and then dismissing it

Starting URL: https://demoqa.com/alerts

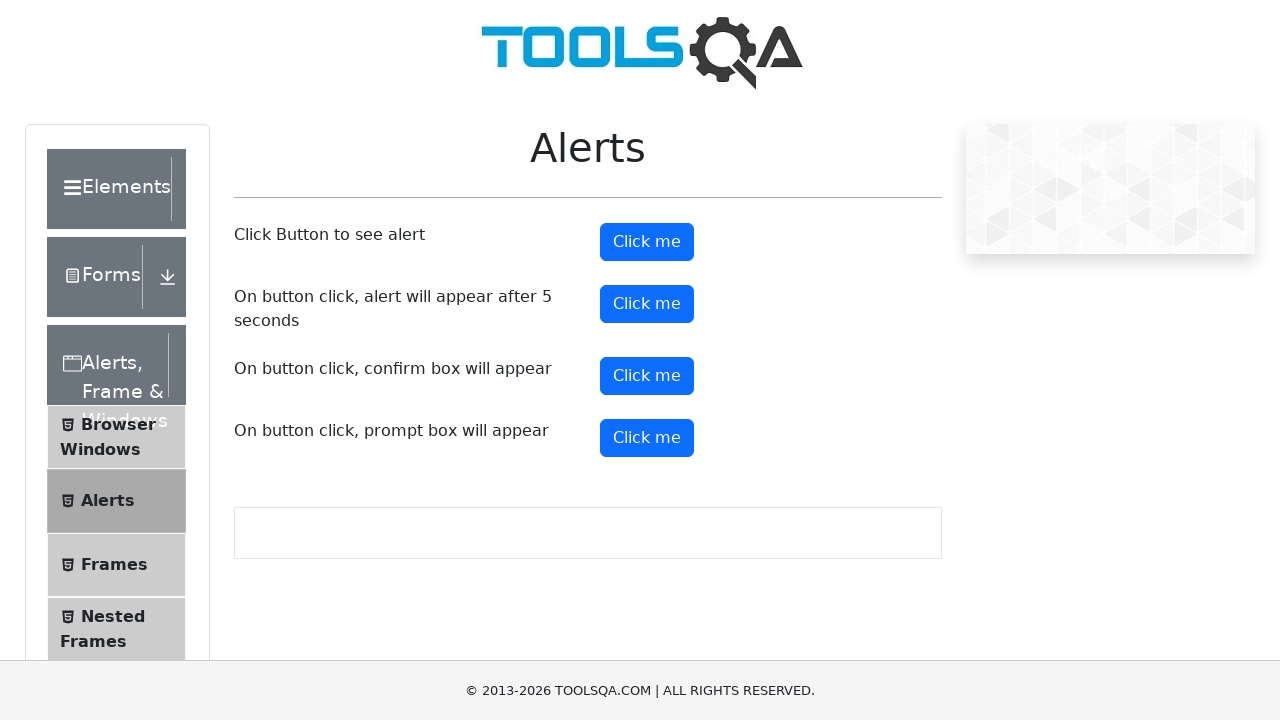

Set up dialog handler to dismiss confirm alerts
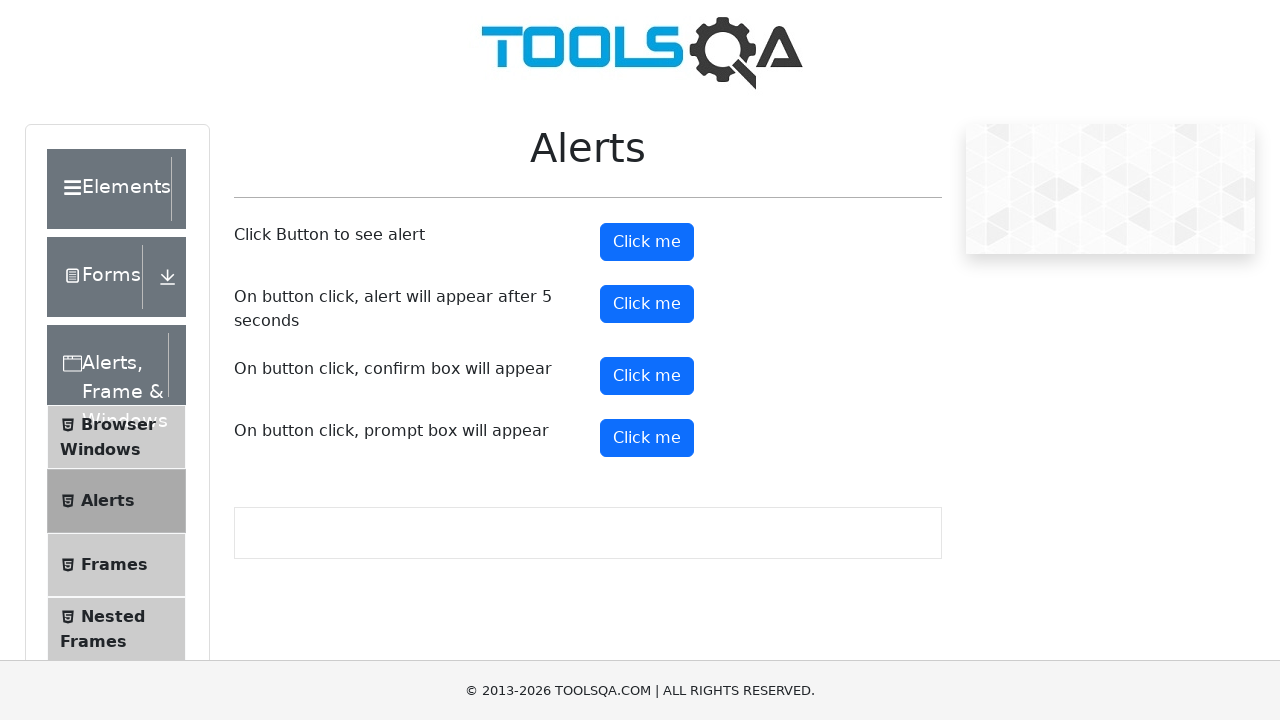

Clicked confirm button to trigger the alert at (647, 376) on #confirmButton
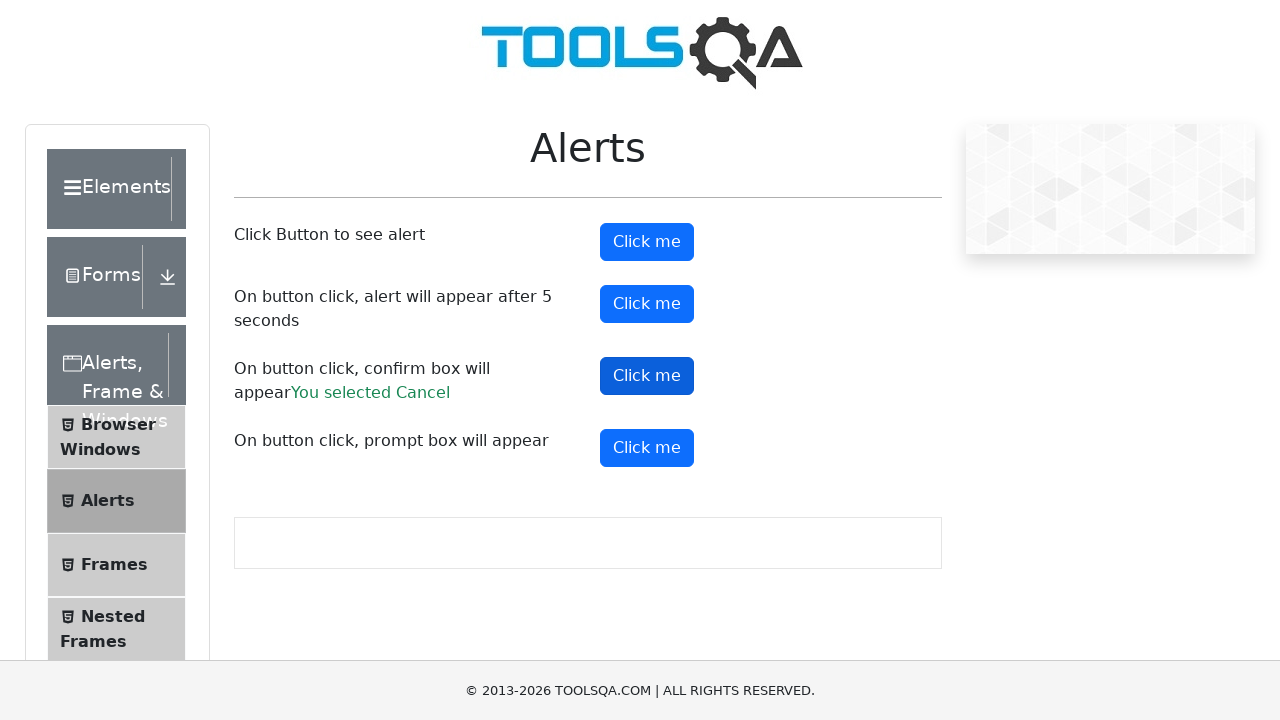

Waited for alert to be processed and dismissed
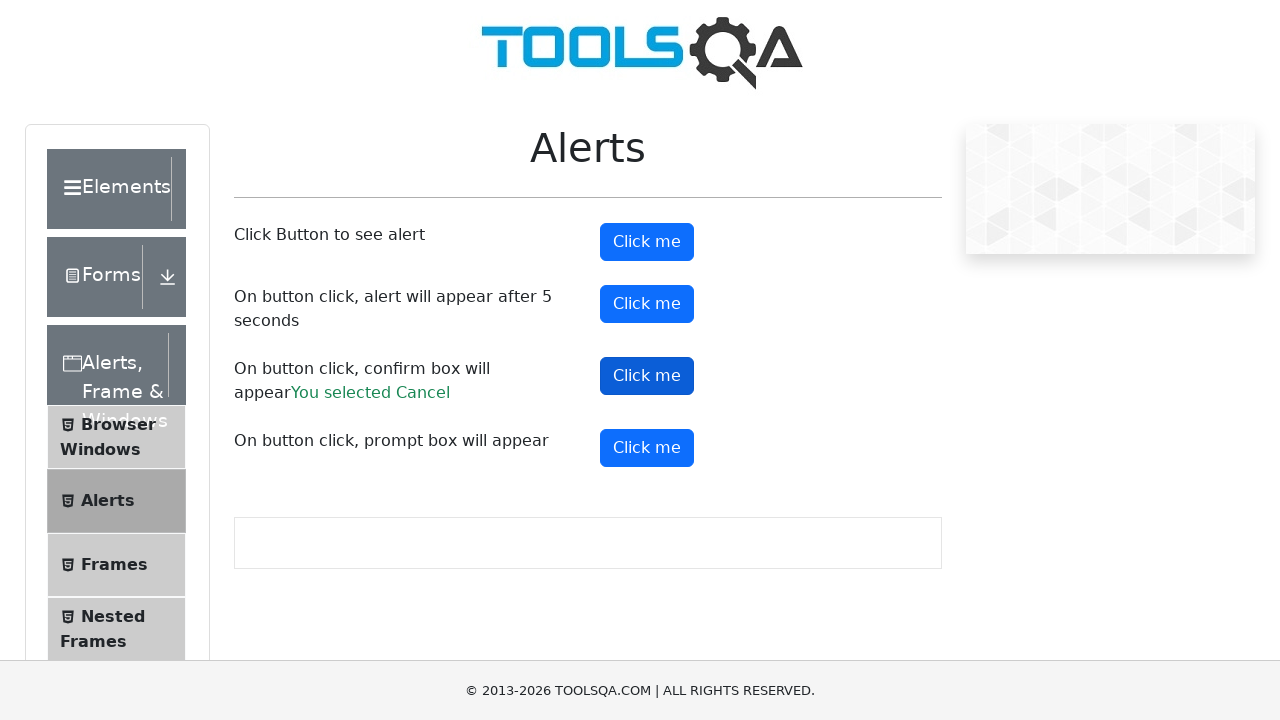

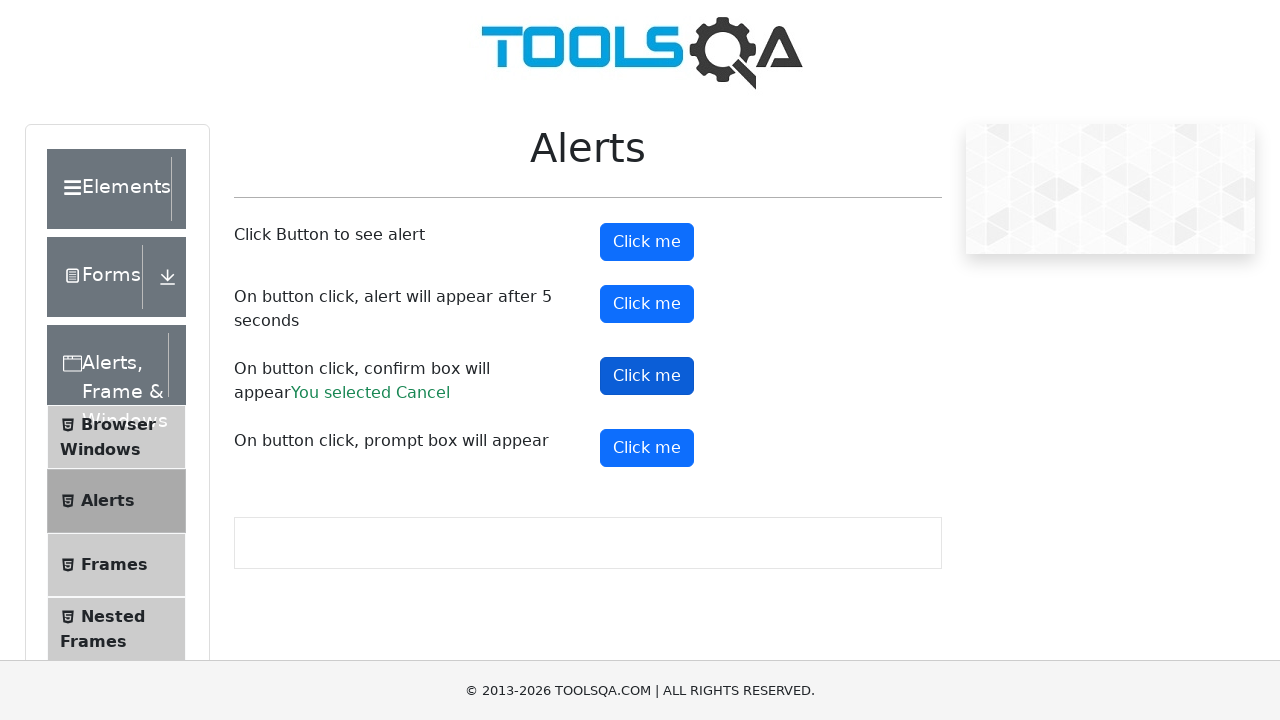